Tests opting out of A/B tests by adding an Optimizely opt-out cookie before navigating to the A/B test page.

Starting URL: http://the-internet.herokuapp.com

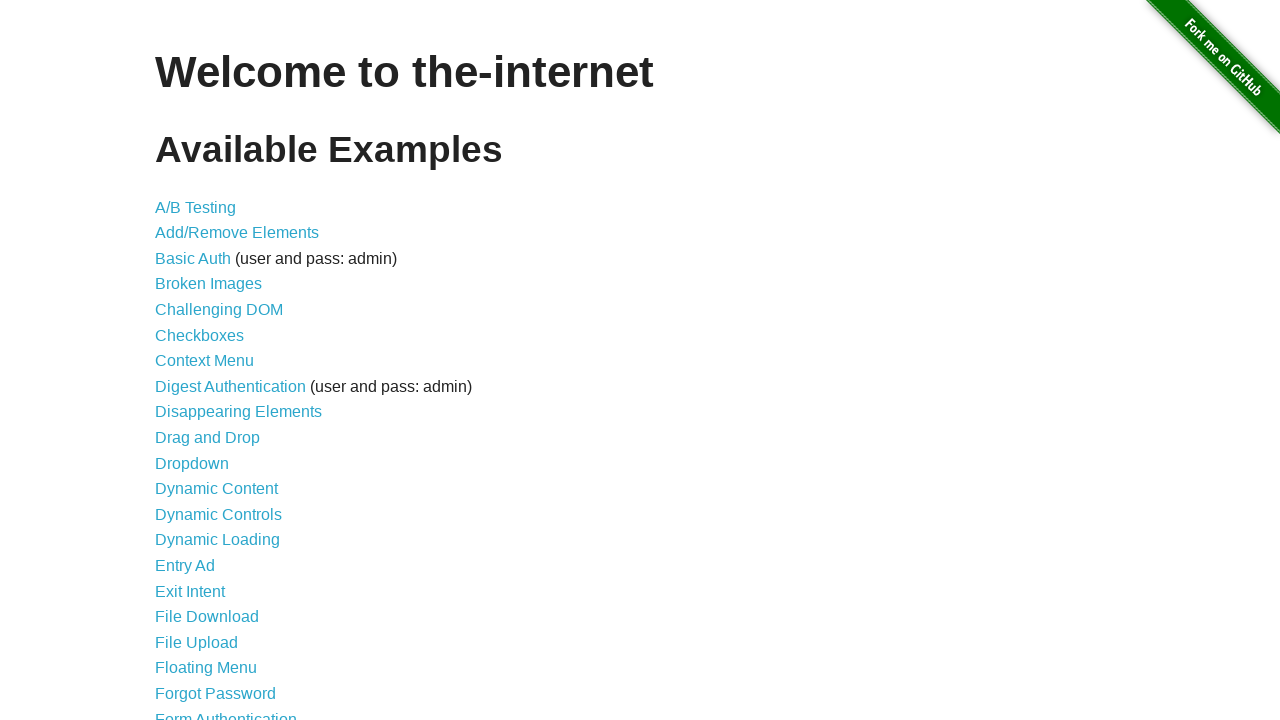

Added Optimizely opt-out cookie to context
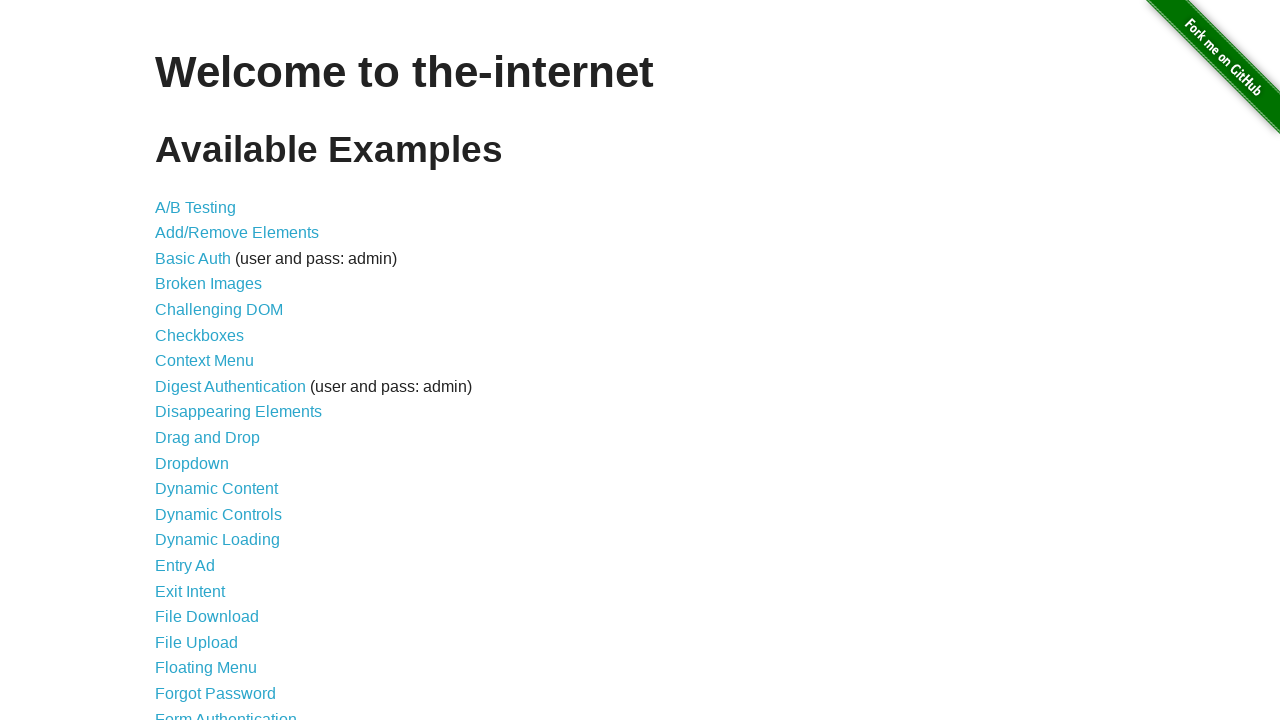

Navigated to A/B test page at http://the-internet.herokuapp.com/abtest
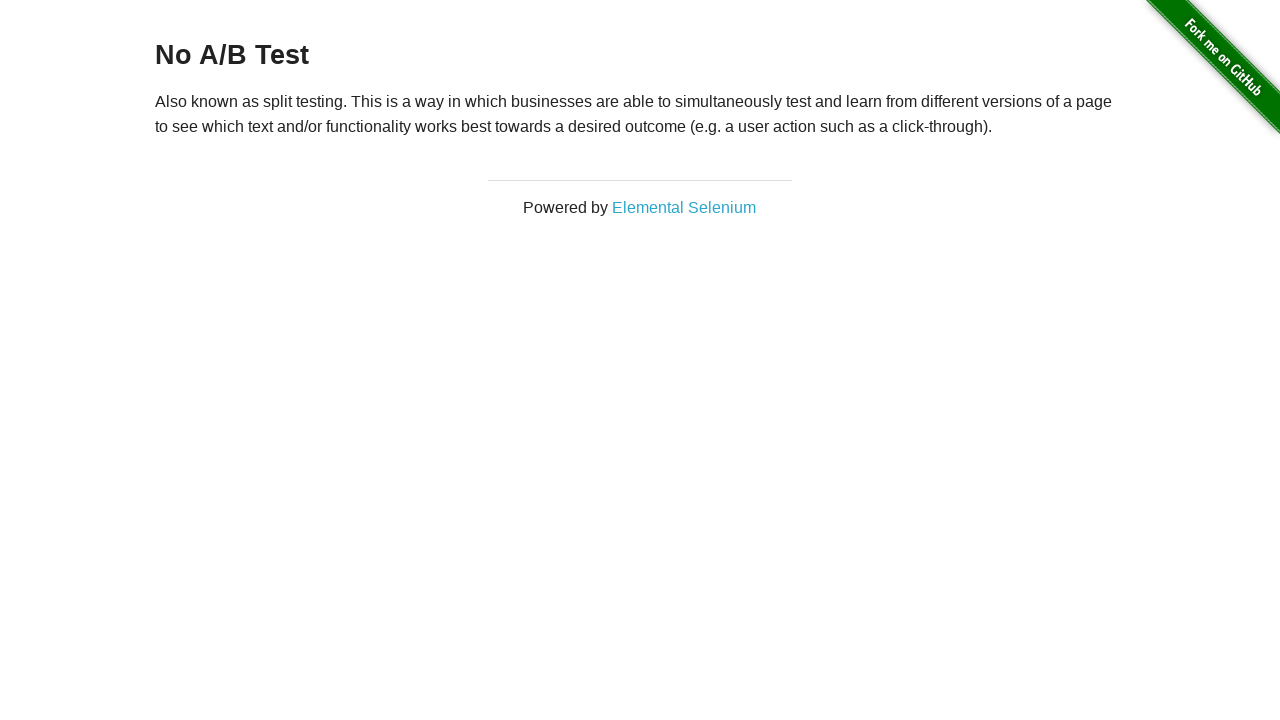

A/B test page heading loaded, confirming opt-out status
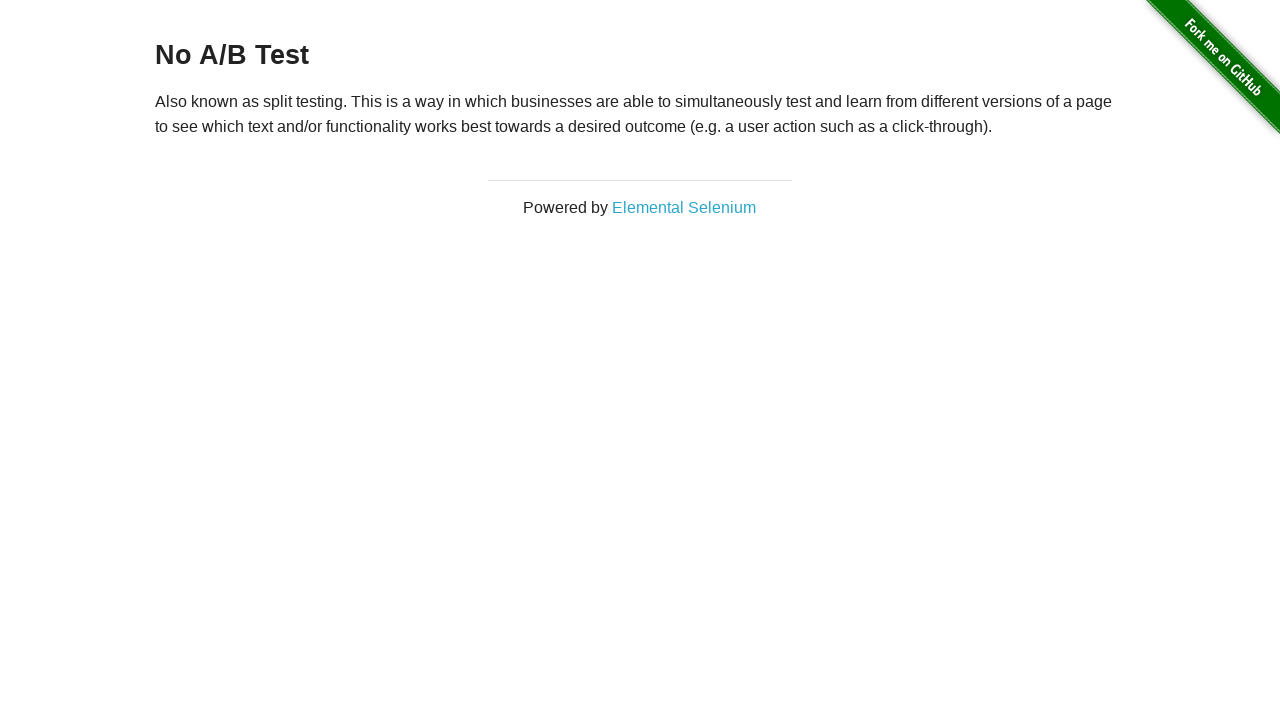

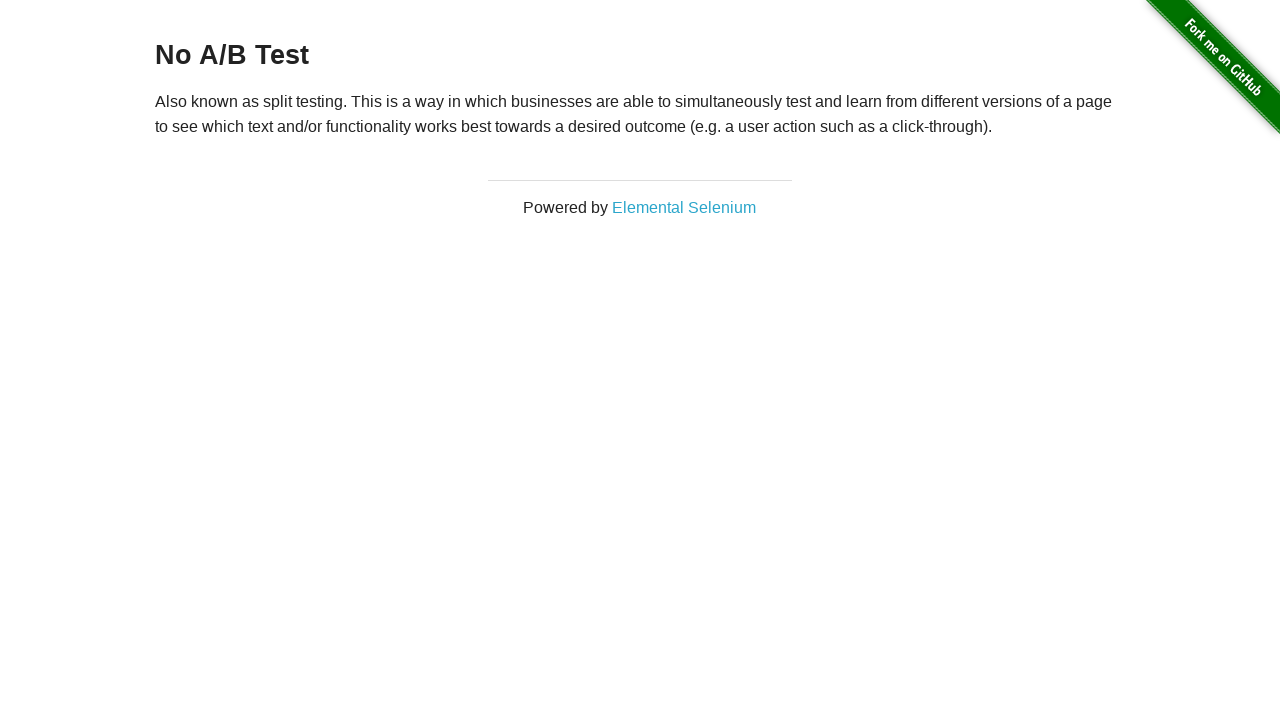